Tests registration form validation by submitting with invalid email format and verifying appropriate error messages appear

Starting URL: https://alada.vn/tai-khoan/dang-ky.html

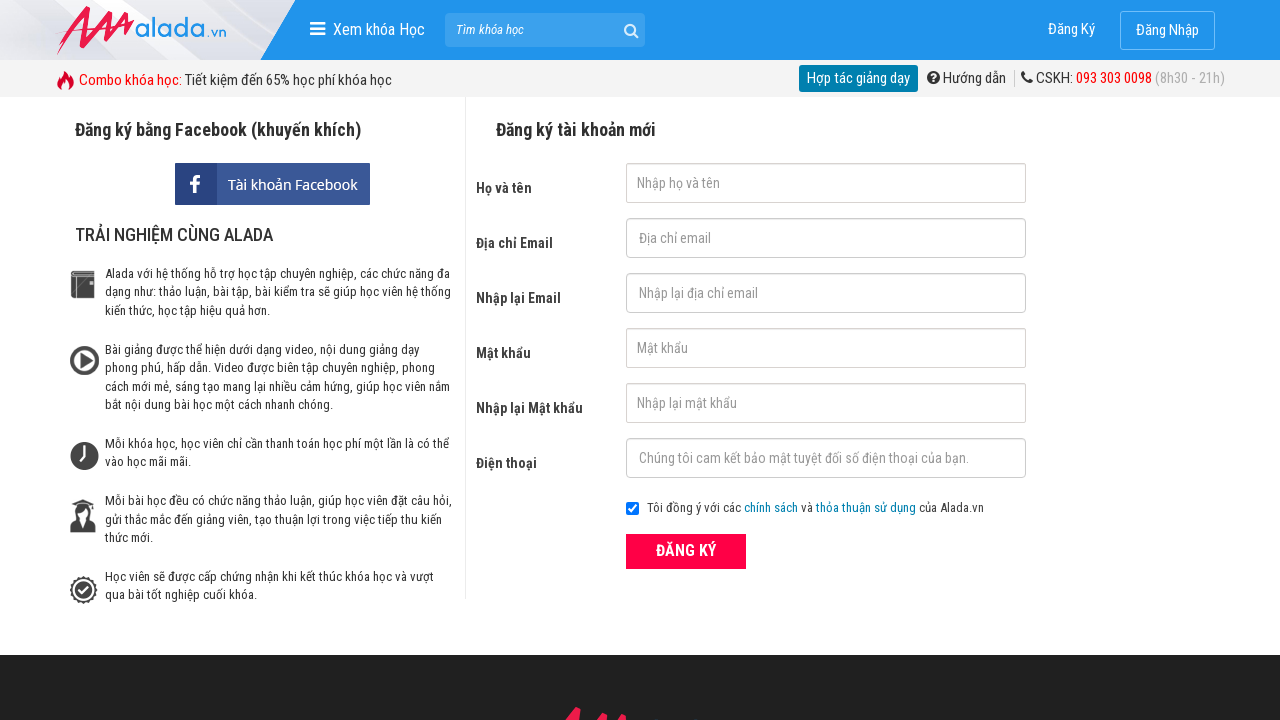

Filled first name field with 'thao tran' on #txtFirstname
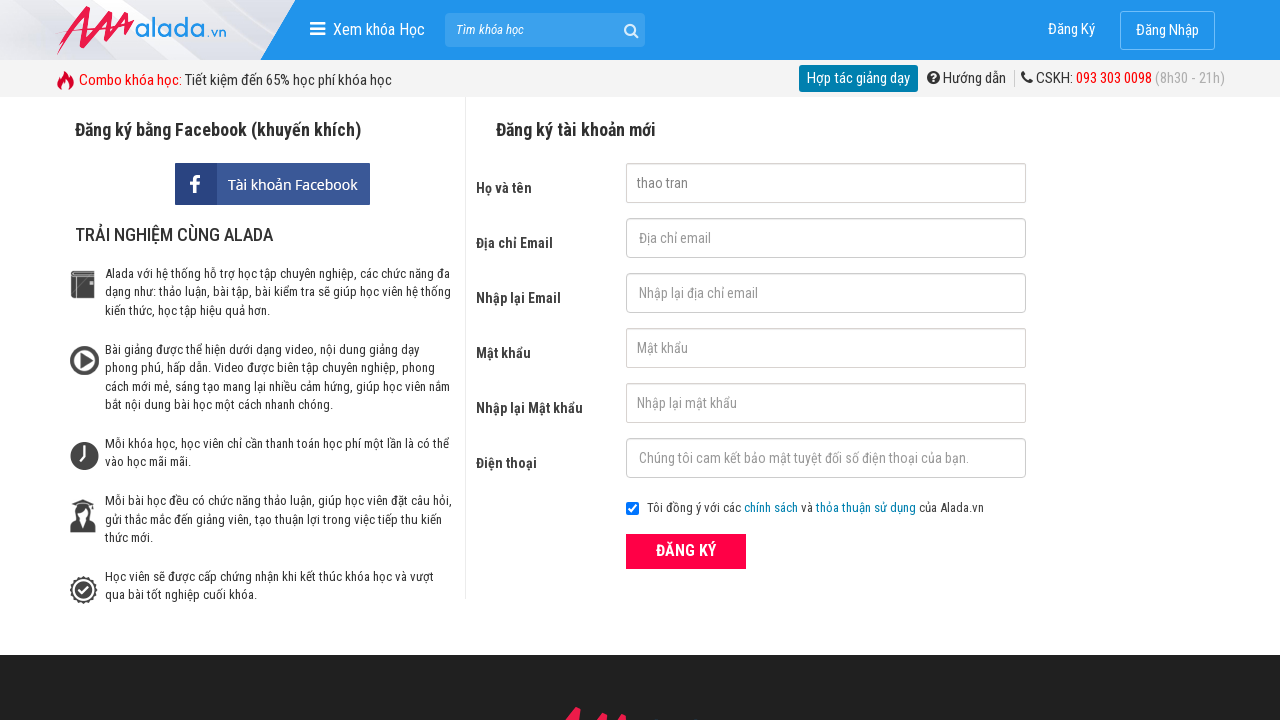

Filled email field with invalid email format 'thaotran' on #txtEmail
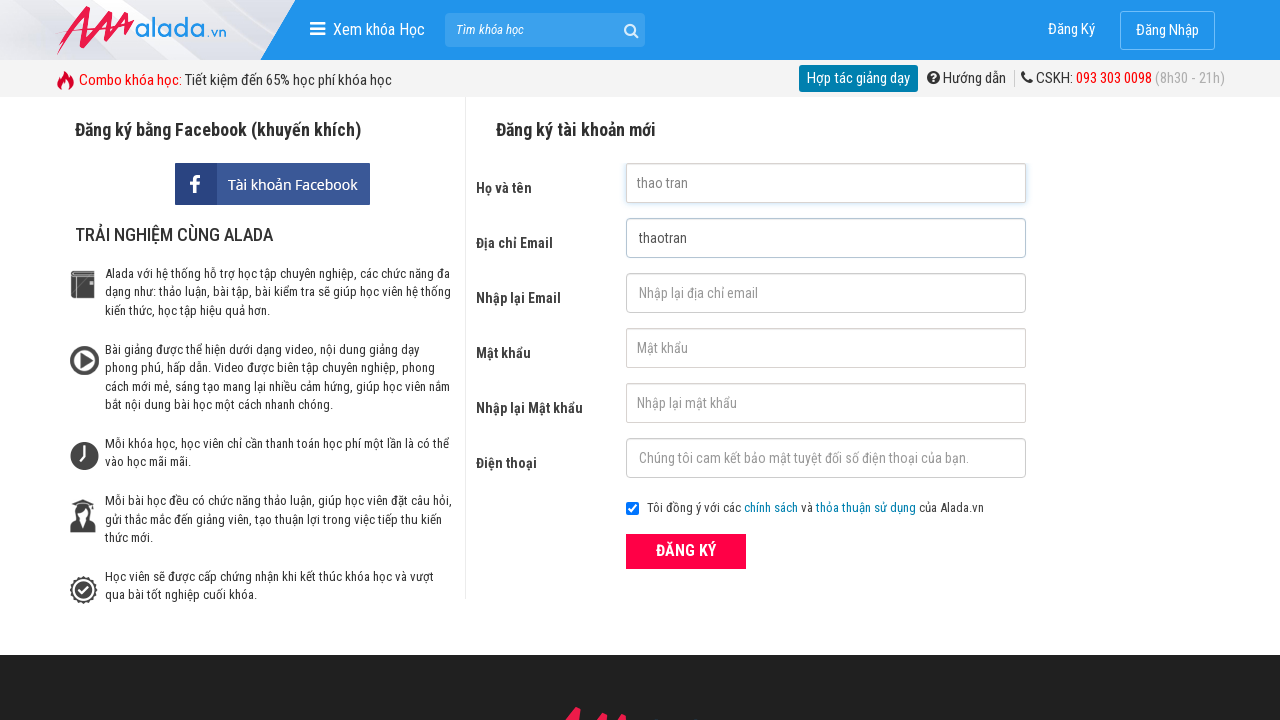

Filled confirm email field with 'thaotran' on #txtCEmail
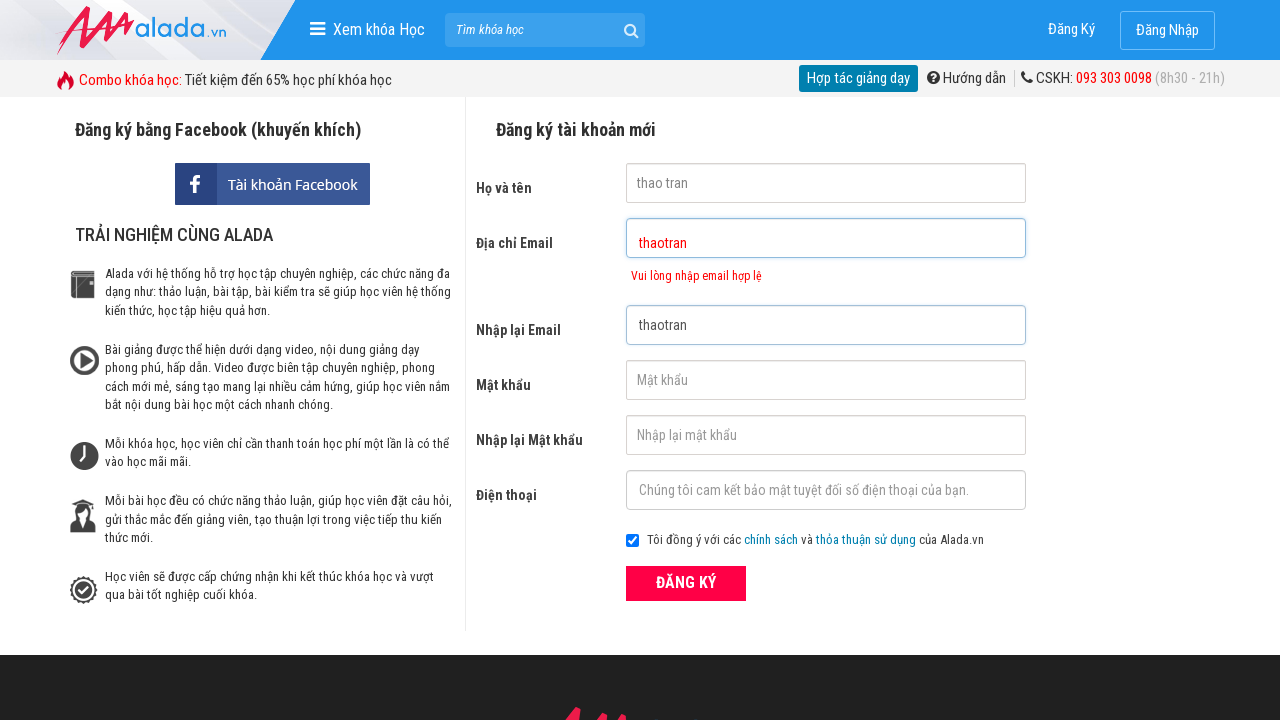

Filled password field with '123456' on #txtPassword
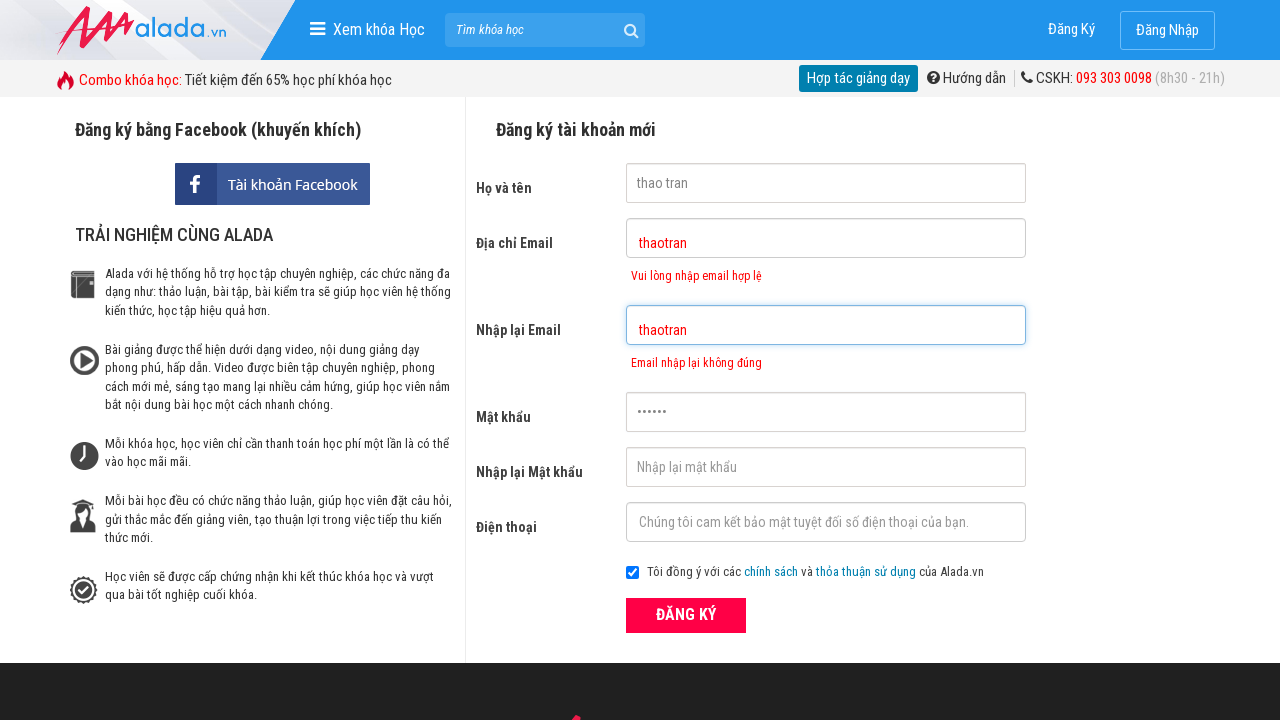

Filled confirm password field with '123456' on #txtCPassword
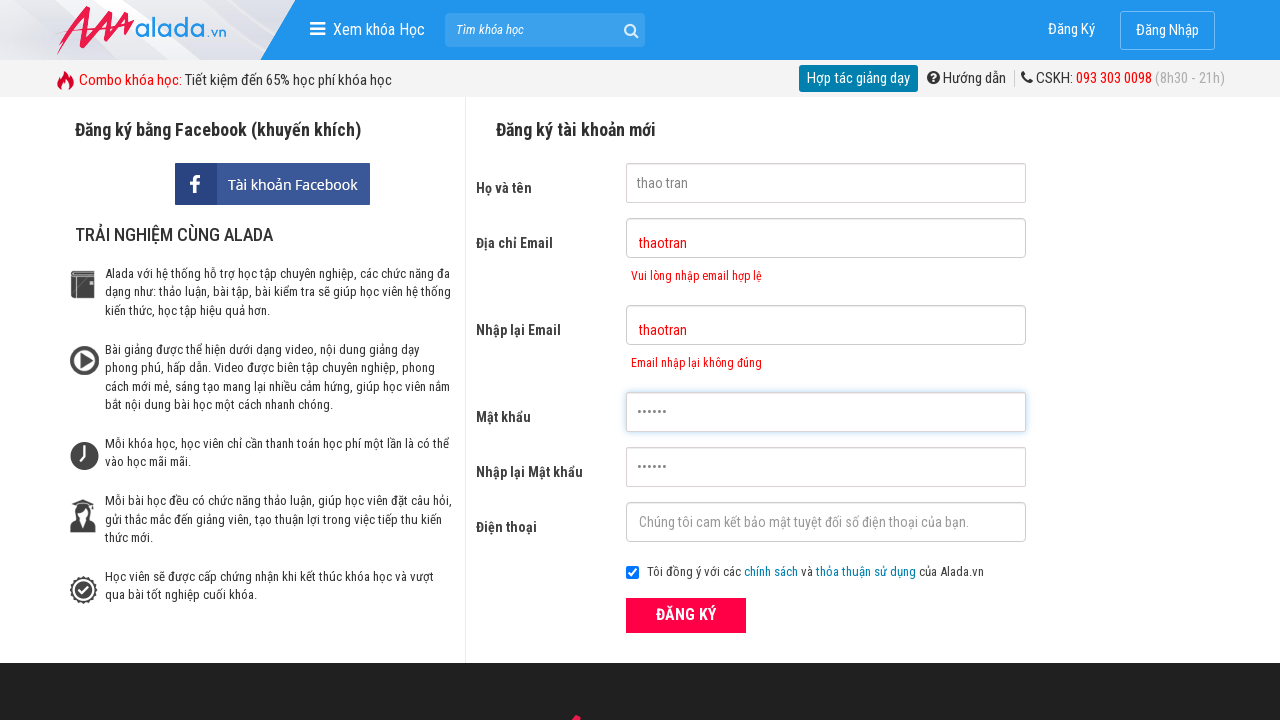

Filled phone number field with '0123456789' on #txtPhone
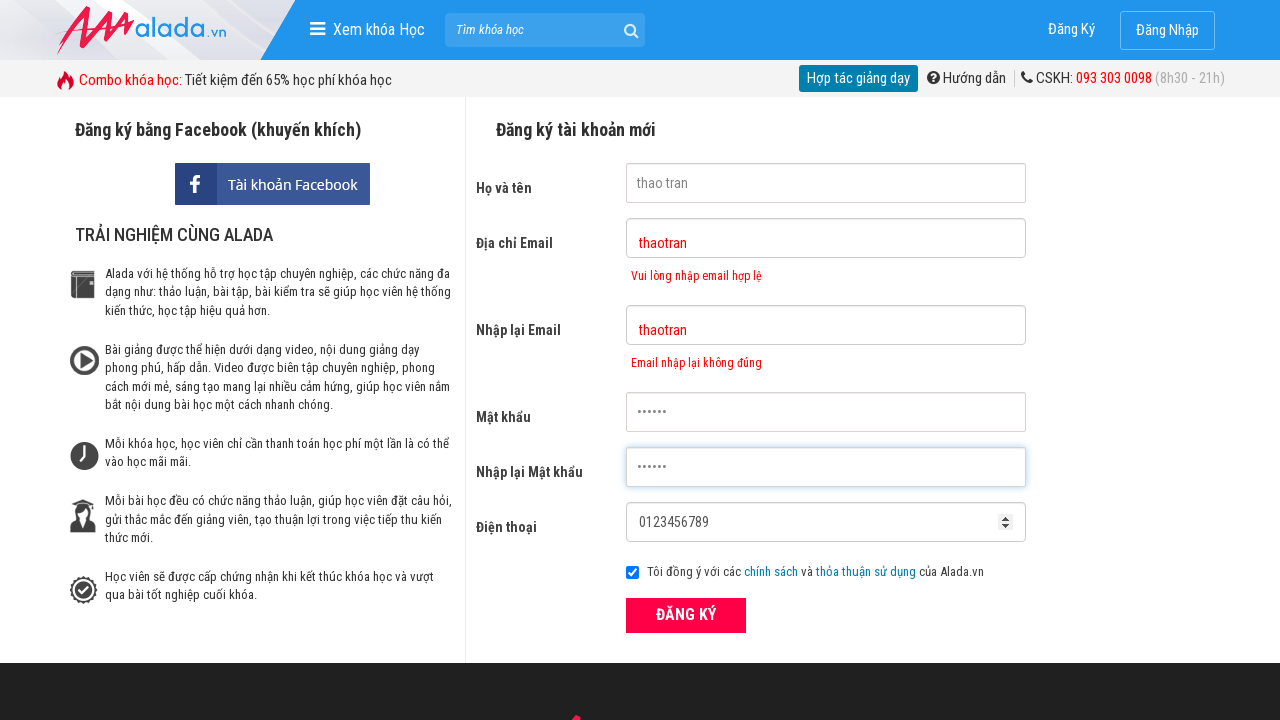

Clicked ĐĂNG KÝ (Register) button to submit form at (686, 615) on xpath=//form[@id='frmLogin']//button[text()='ĐĂNG KÝ']
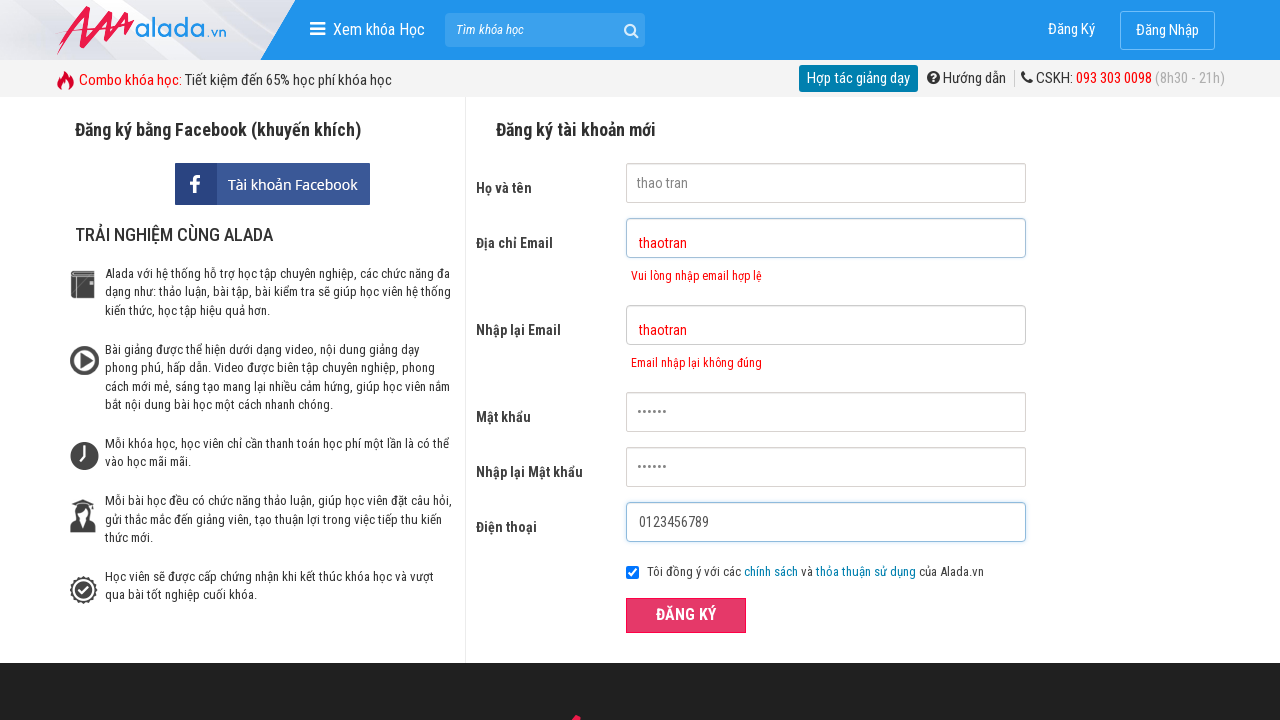

Email error message appeared on the page
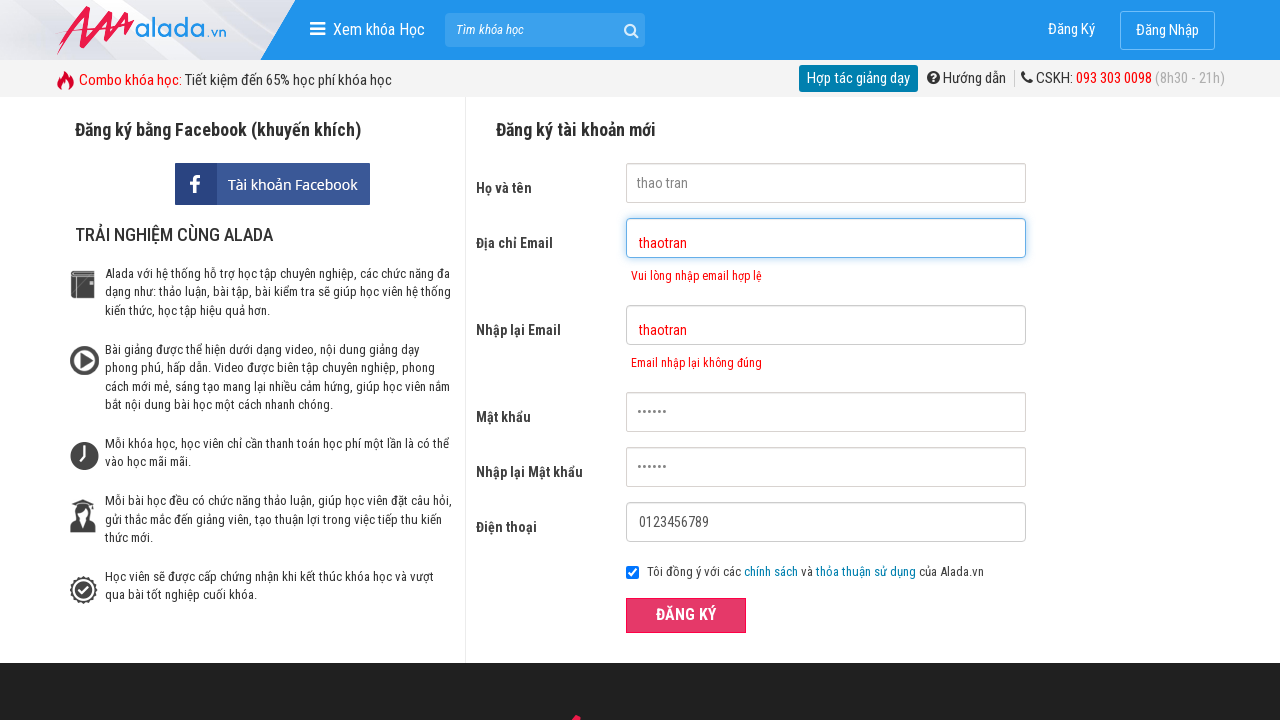

Confirm email error message appeared on the page
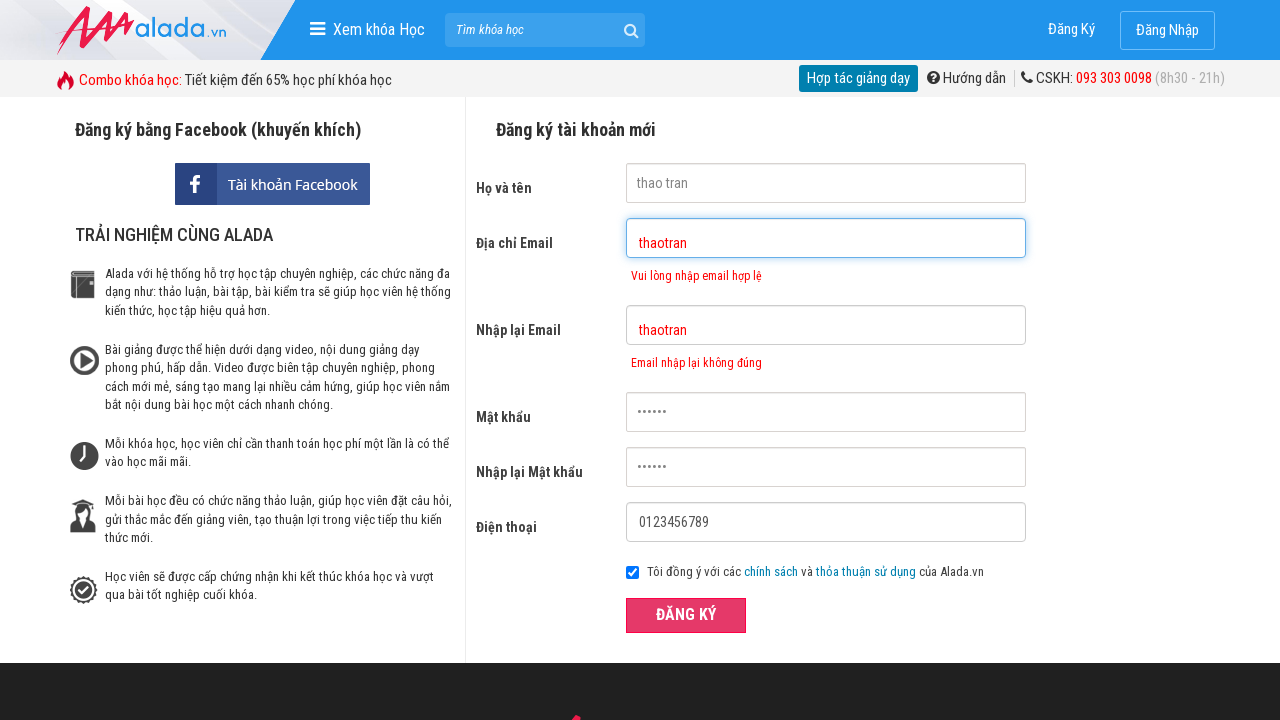

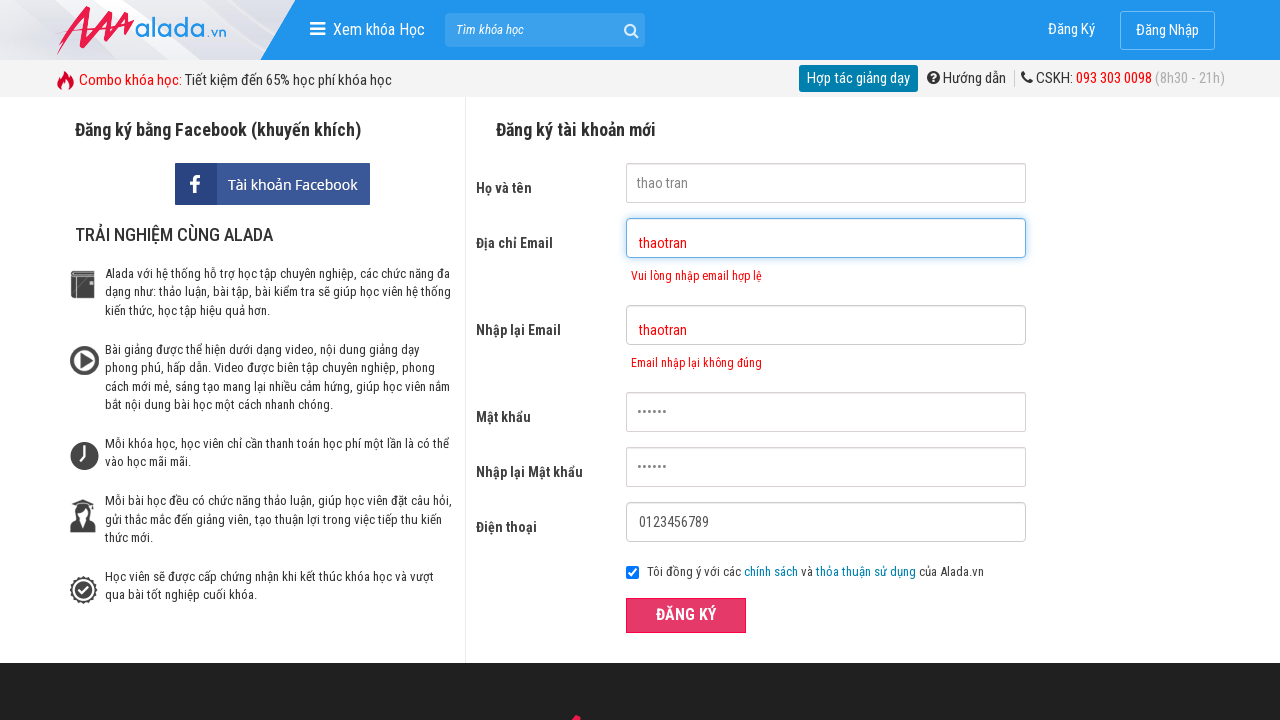